Tests browser window handling by clicking a button to open a new tab and verifying content is displayed in the new tab

Starting URL: https://demoqa.com/browser-windows

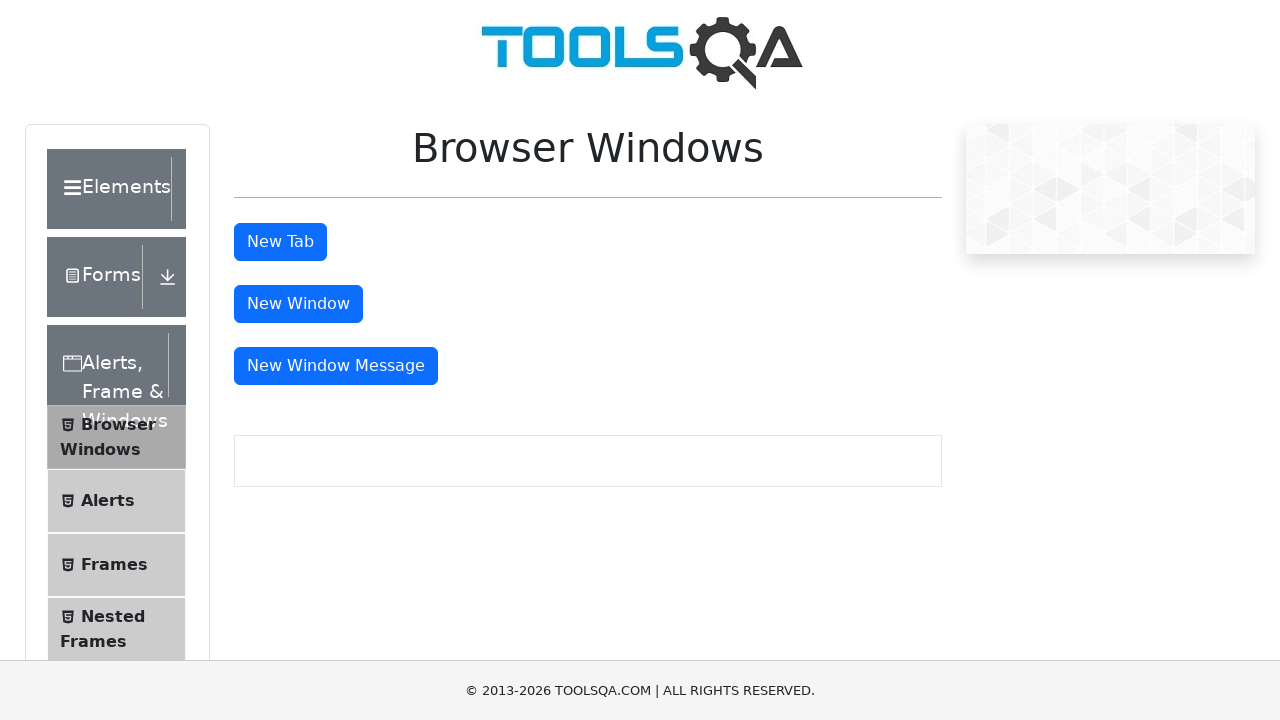

Clicked button to open new tab at (280, 242) on #tabButton
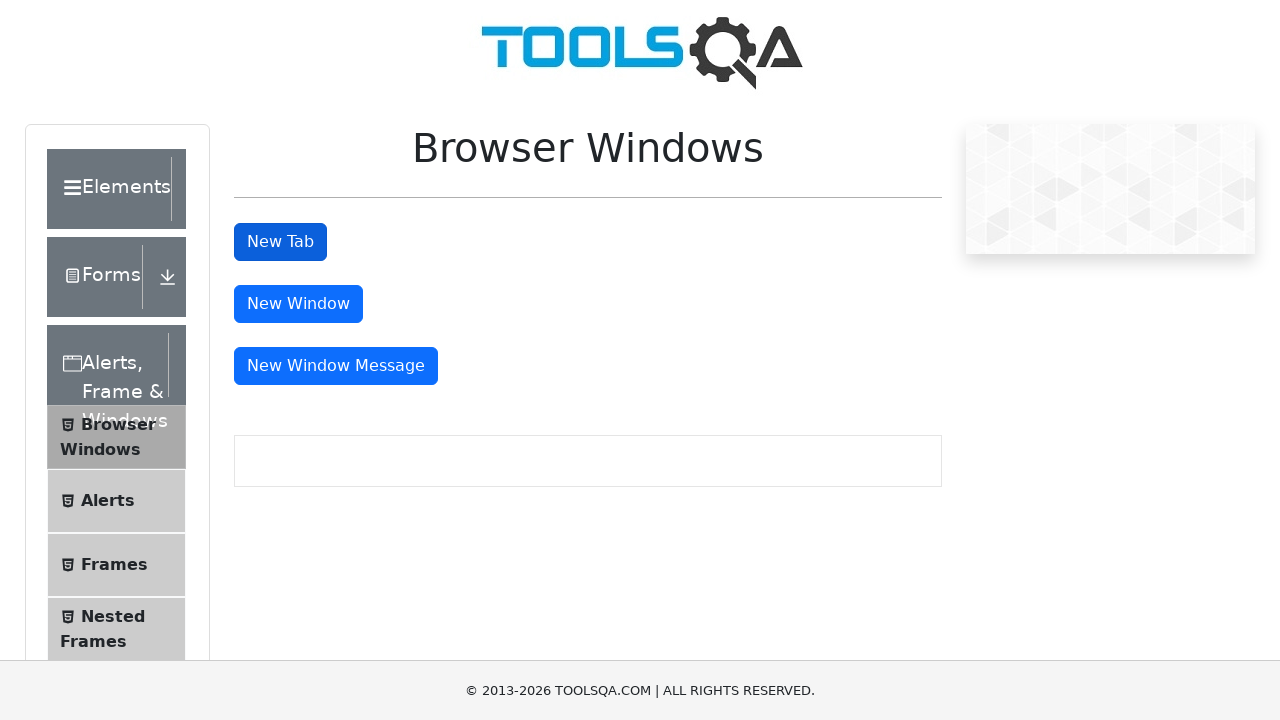

New tab opened and context captured at (280, 242) on #tabButton
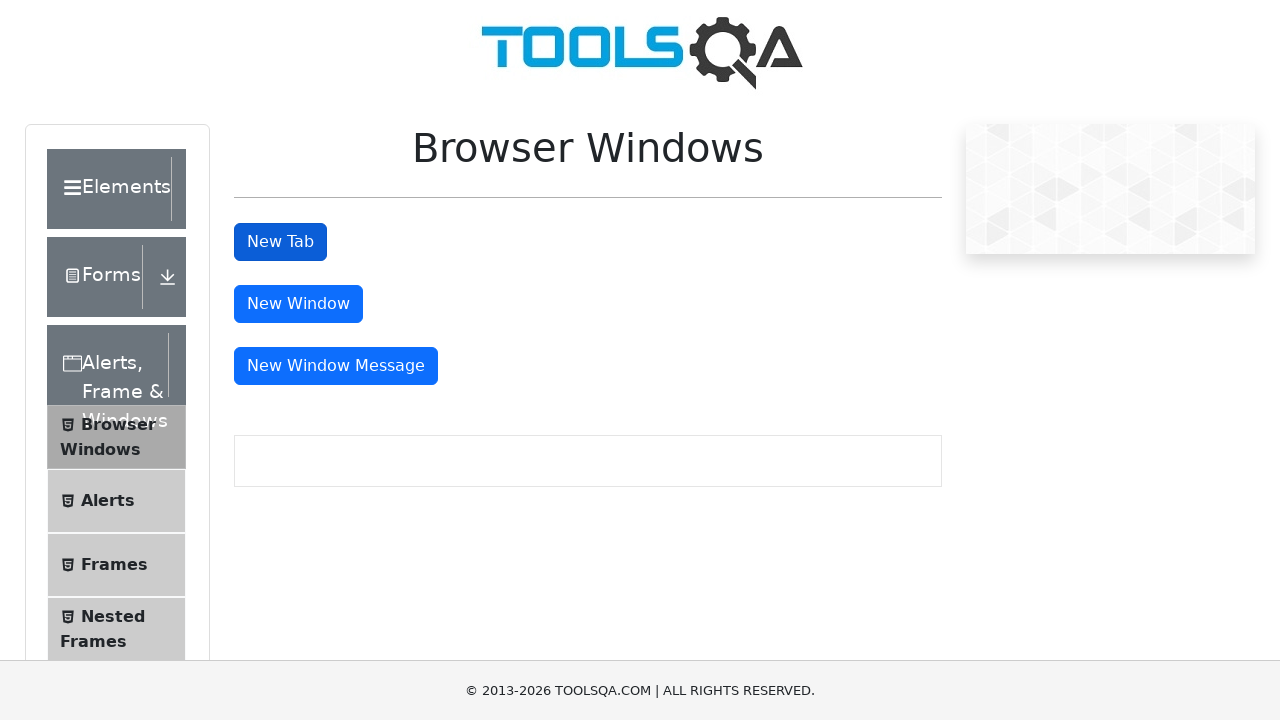

Switched to new tab page object
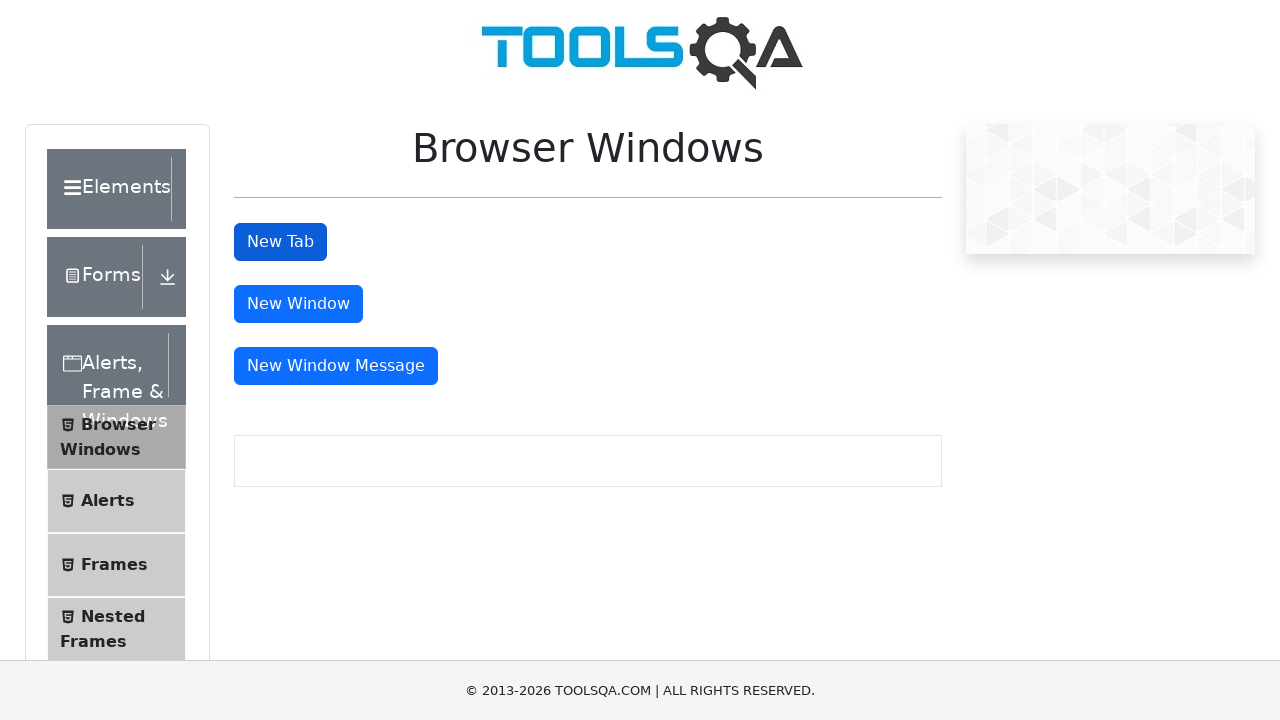

Sample heading is visible in new tab
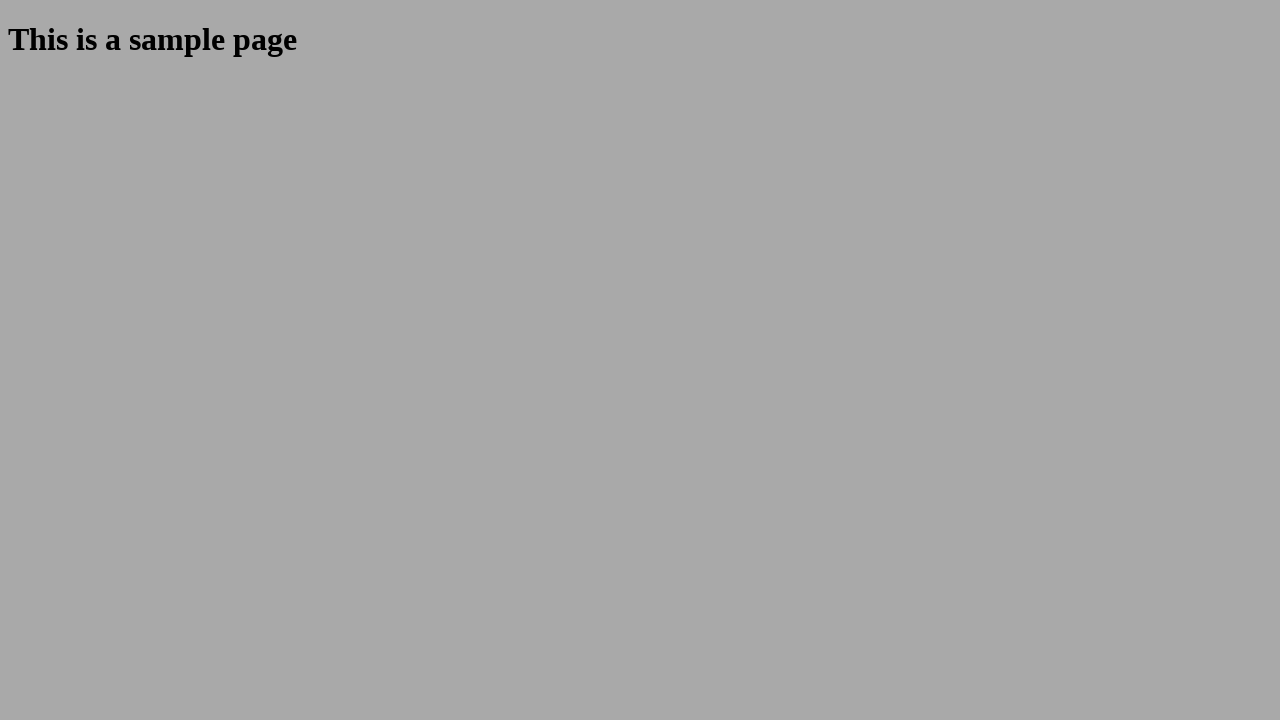

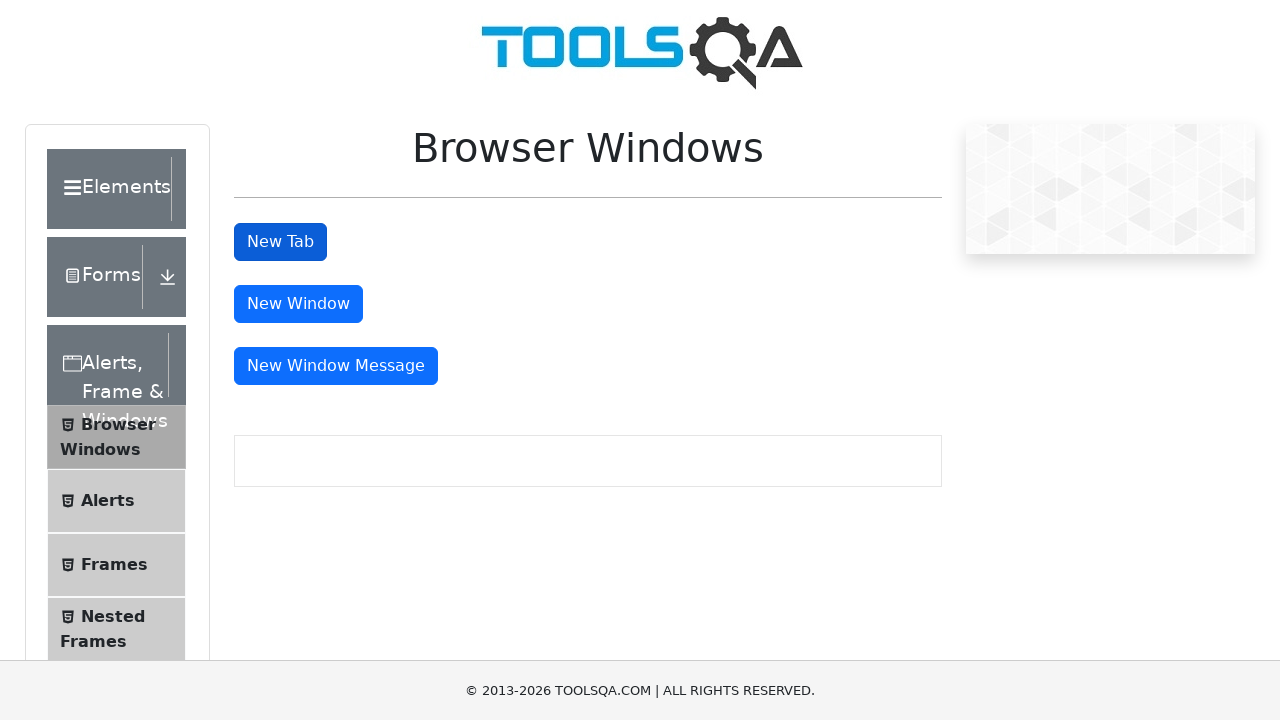